Tests dynamic loading functionality by clicking a start button and waiting for the loading to complete, then verifying the finish message is displayed

Starting URL: https://the-internet.herokuapp.com/dynamic_loading/1

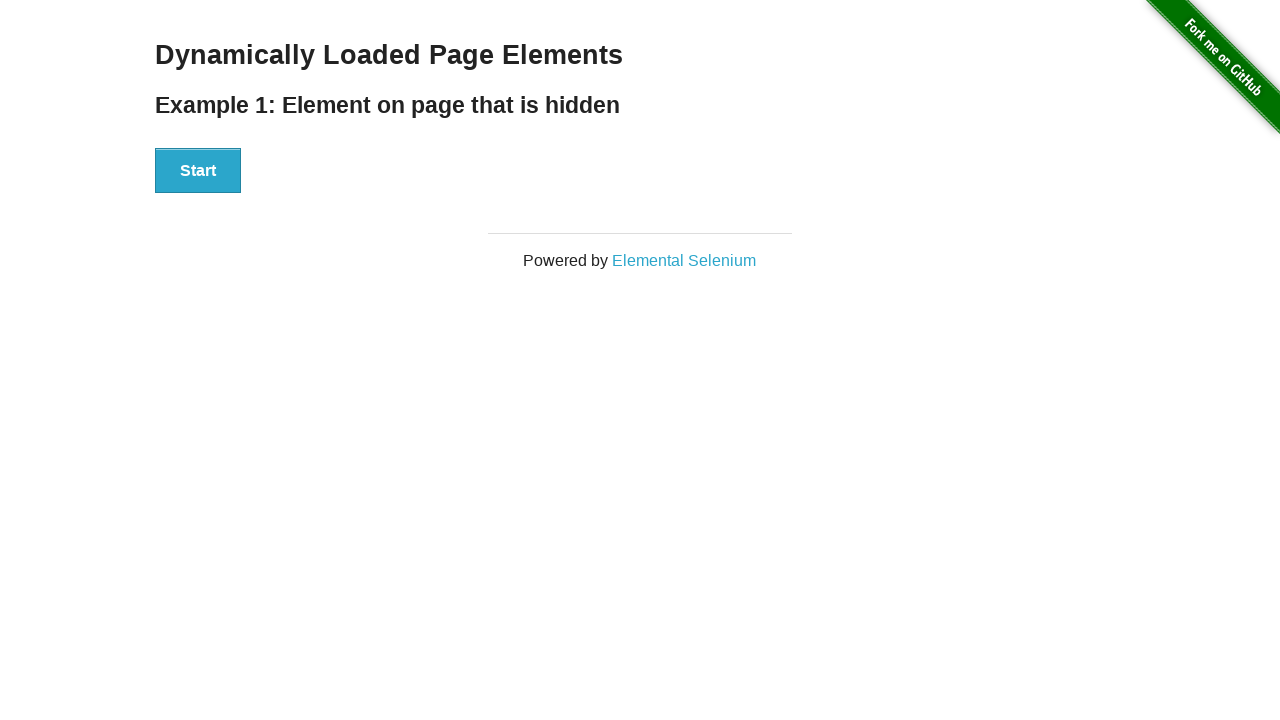

Clicked the start button to begin dynamic loading at (198, 171) on xpath=//div[@id='start']/button
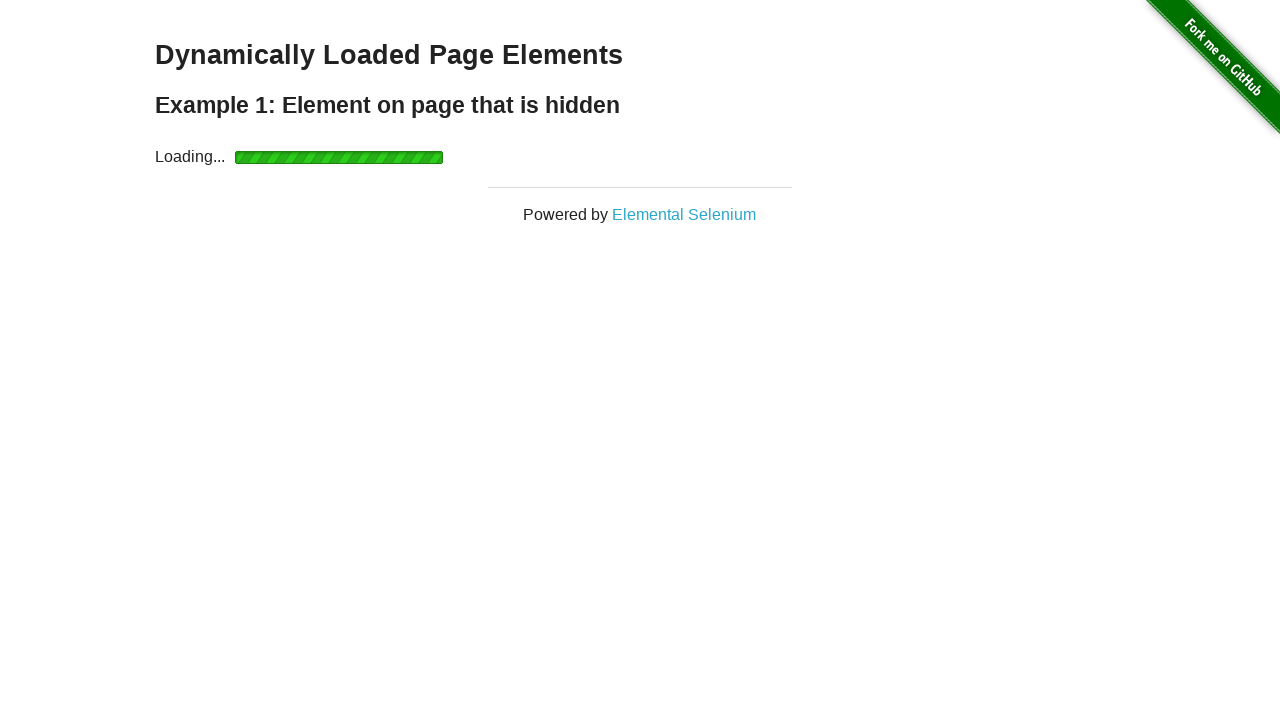

Waited for the finish message to become visible
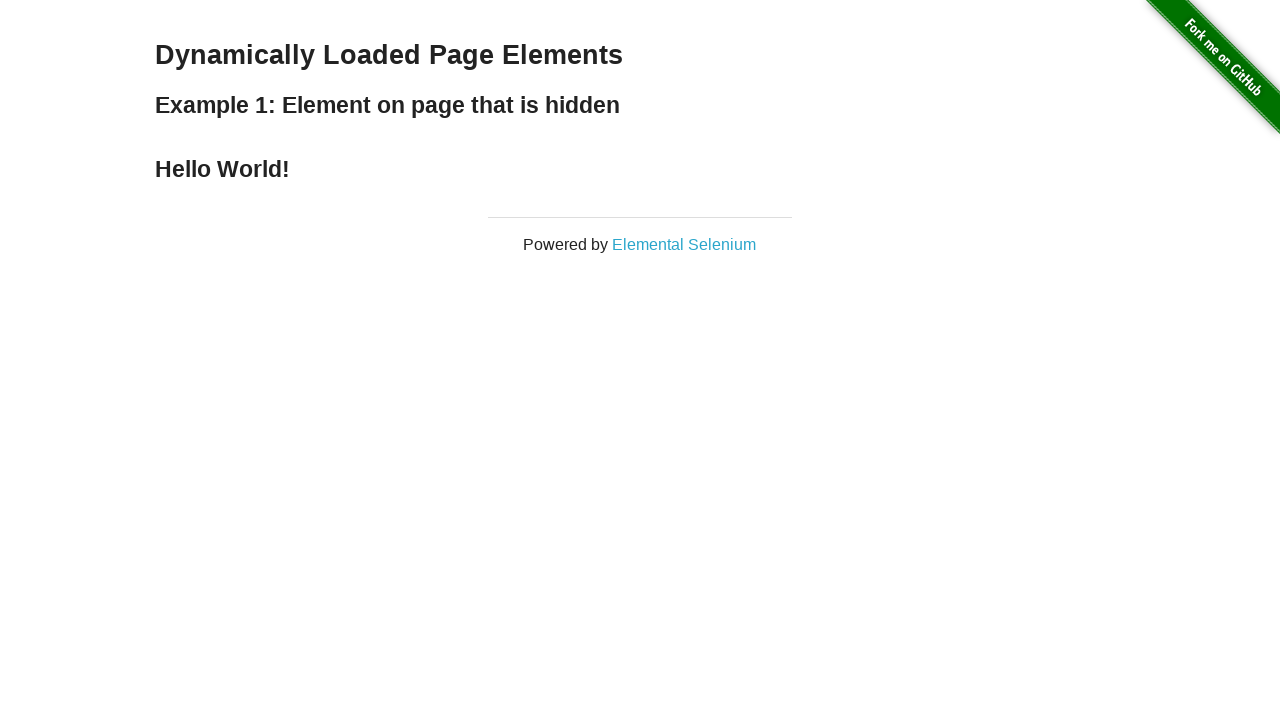

Located the finish message element
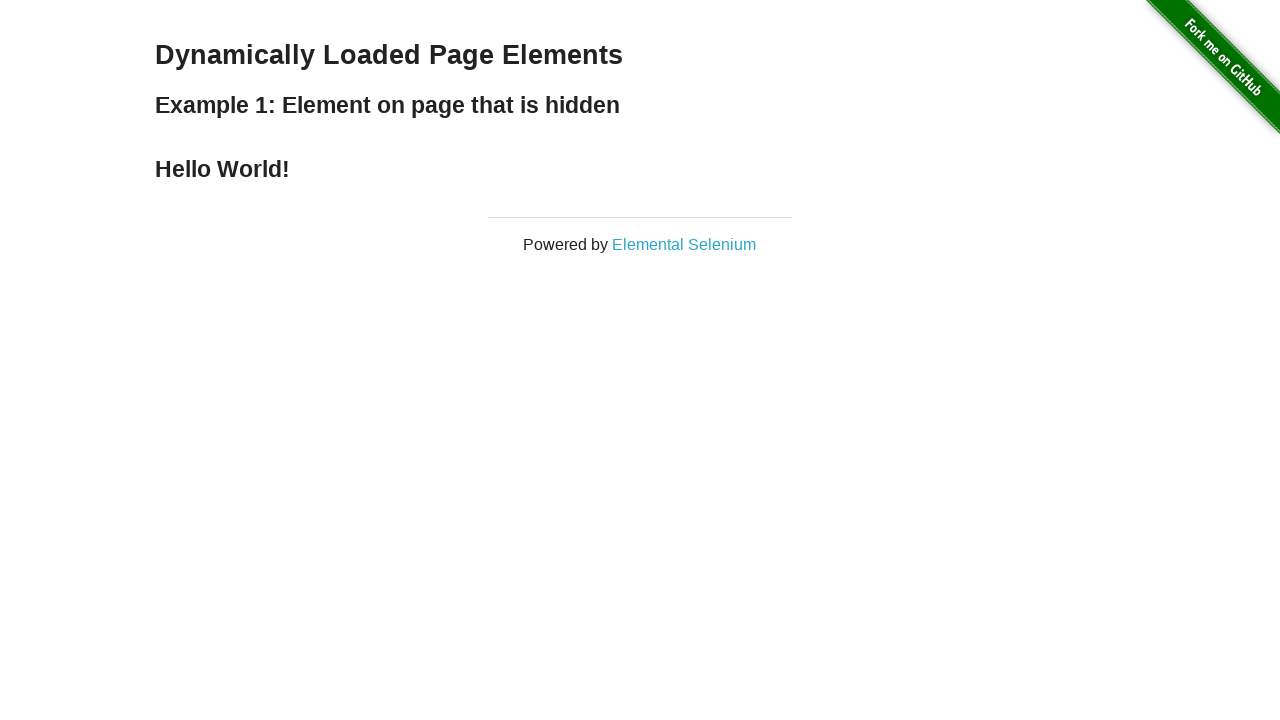

Verified that the finish message is displayed
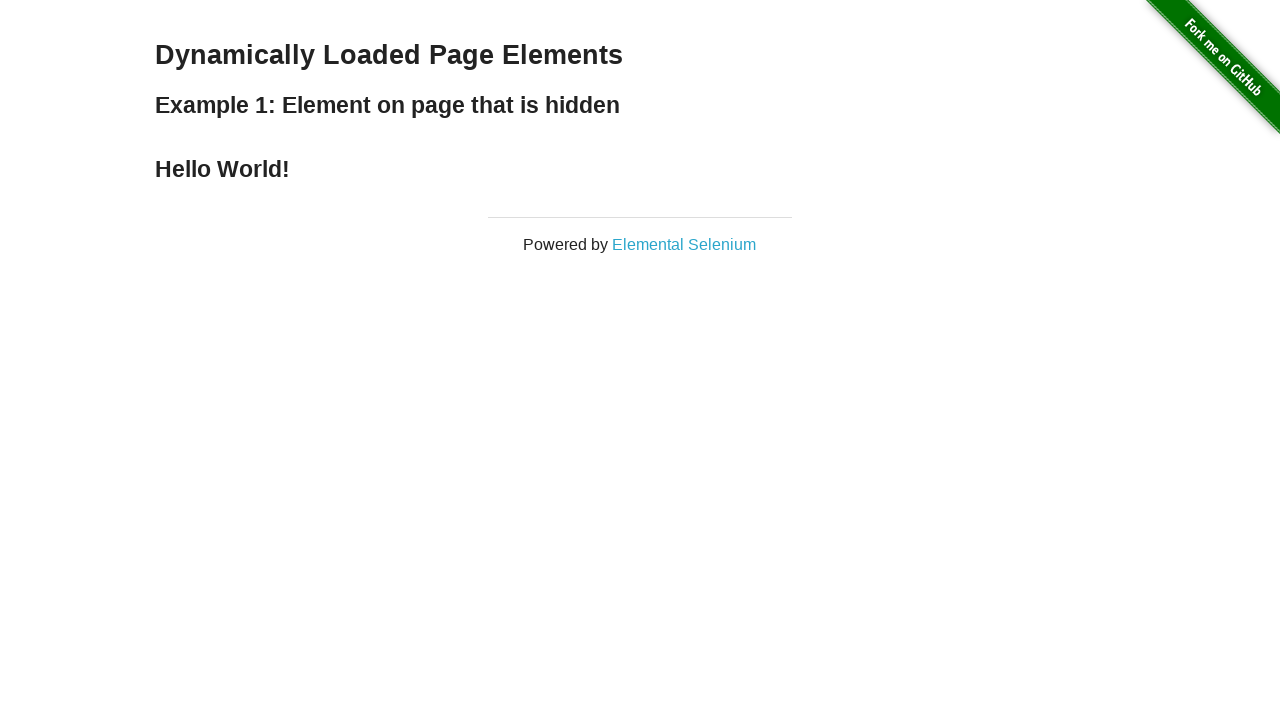

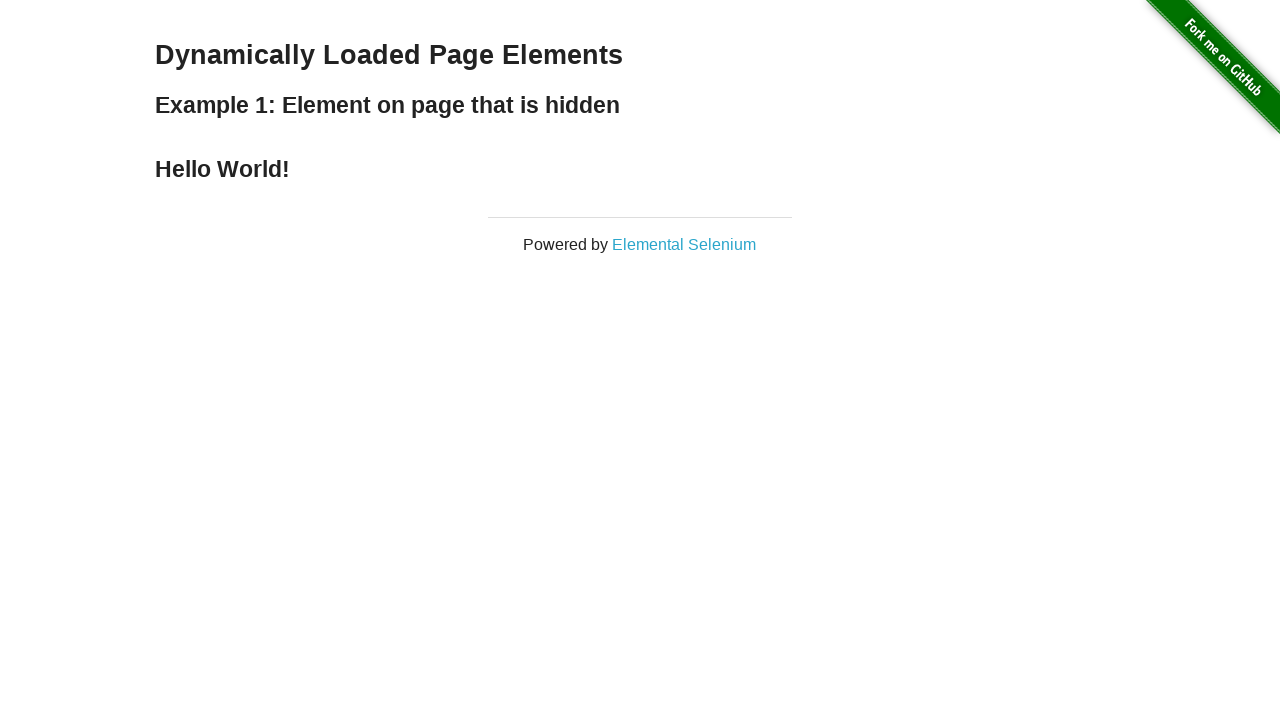